Tests finding a link by partial text (using a calculated mathematical value), clicking it, then filling out a form with personal information (first name, last name, city, country) and submitting it.

Starting URL: http://suninjuly.github.io/find_link_text

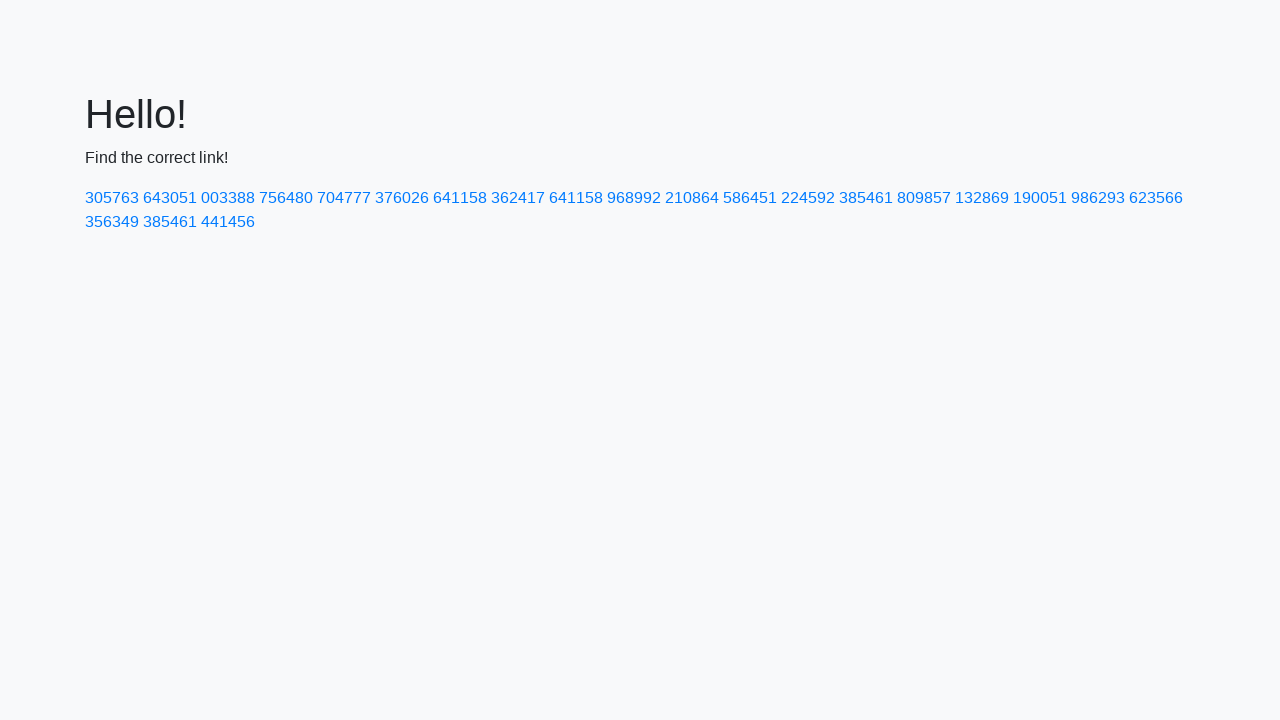

Calculated link text value: 224592
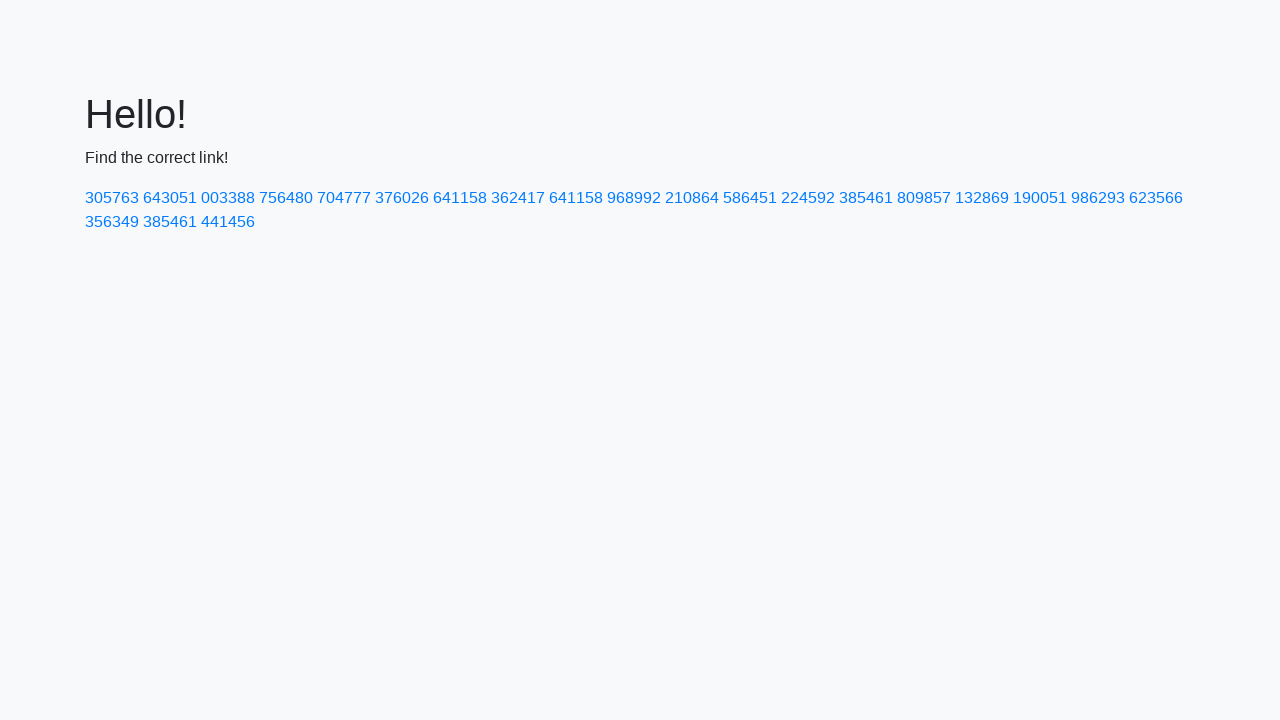

Clicked link with text '224592' at (808, 198) on a:has-text('224592')
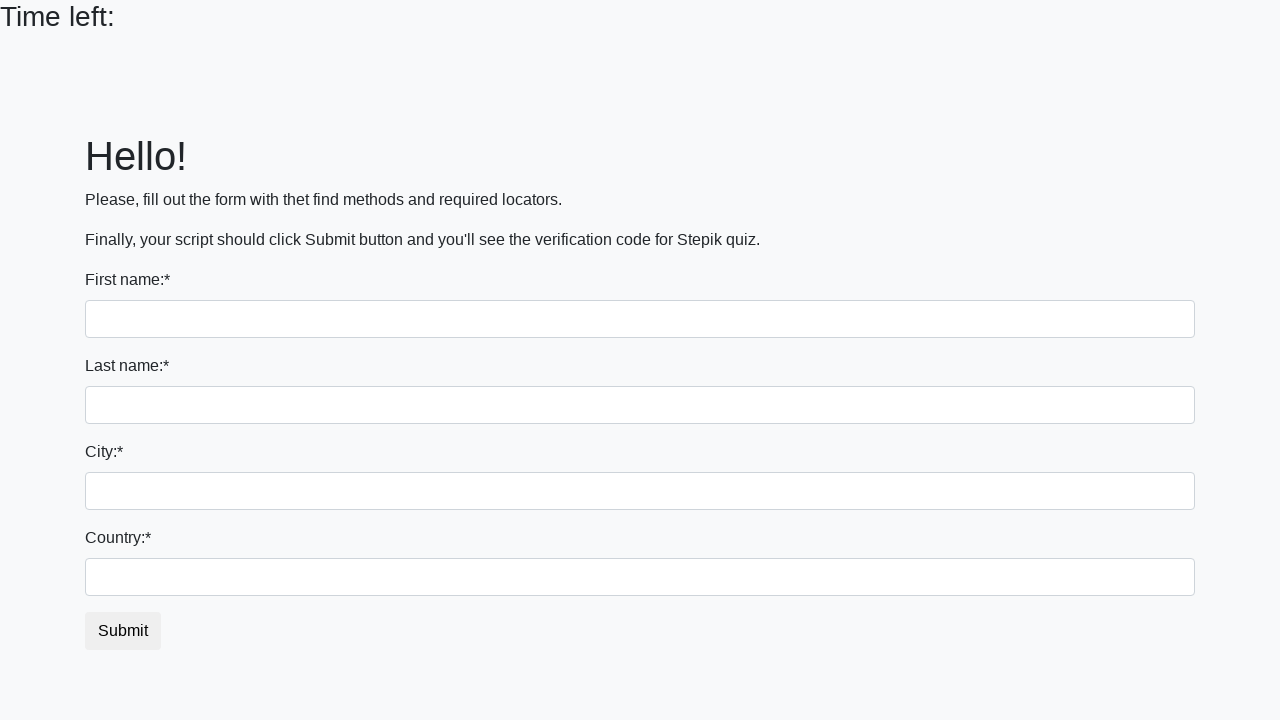

Filled first name field with 'Ivan' on input
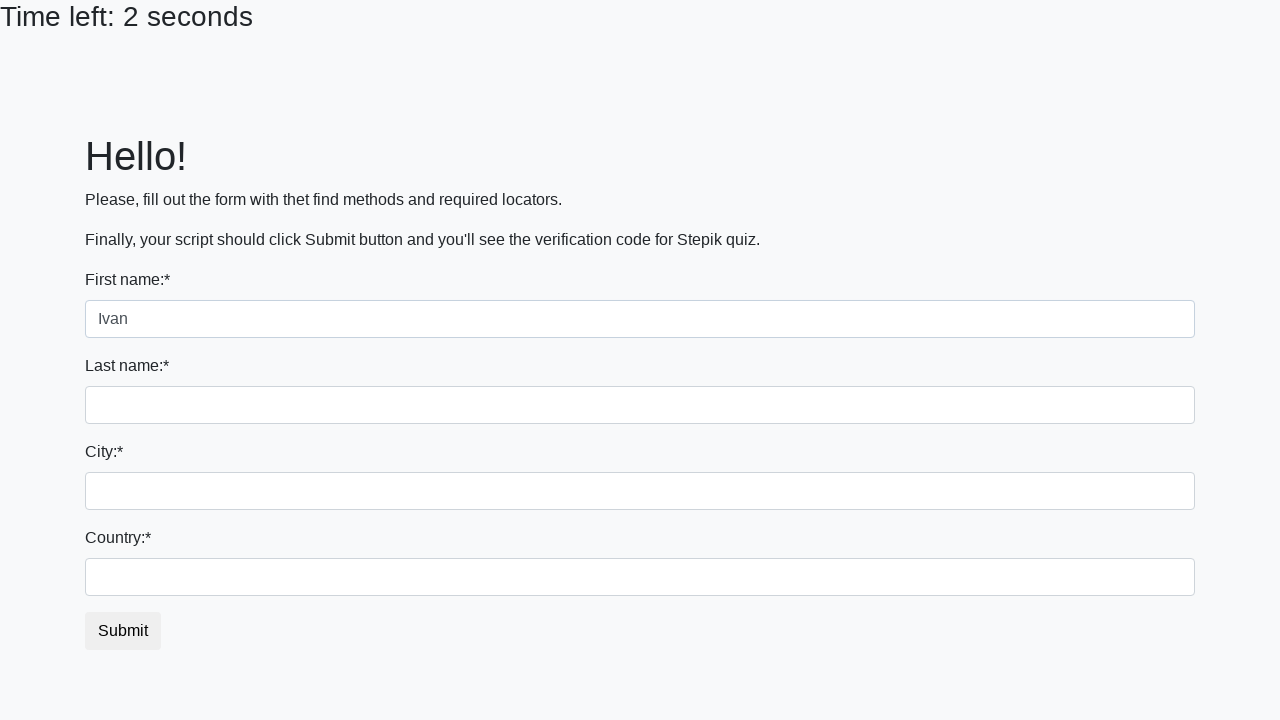

Filled last name field with 'Petrov' on input[name='last_name']
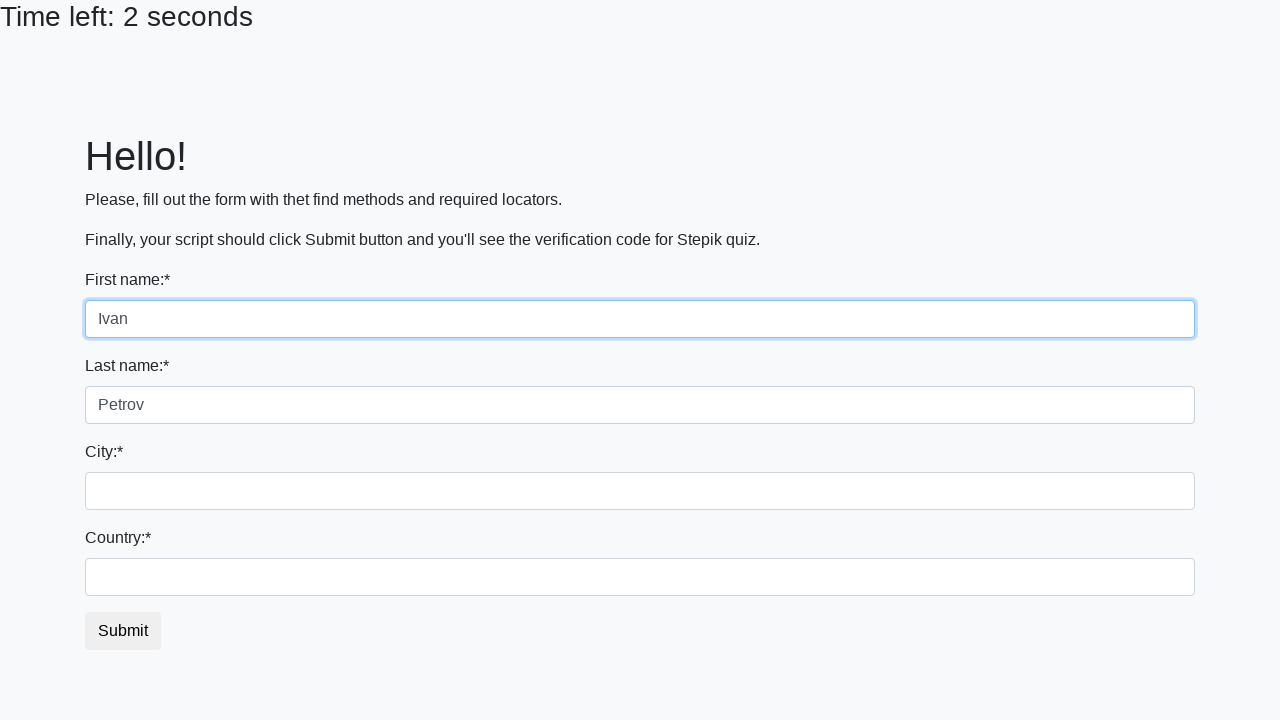

Filled city field with 'Smolensk' on .city
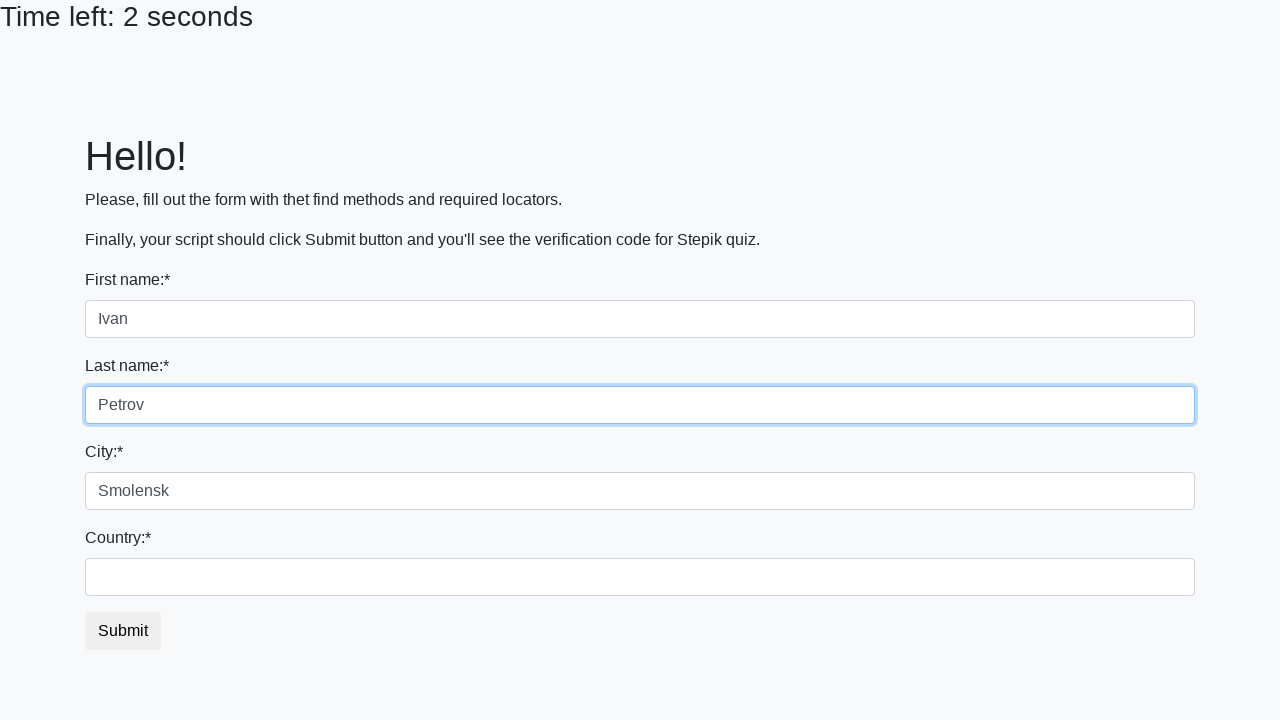

Filled country field with 'Russia' on #country
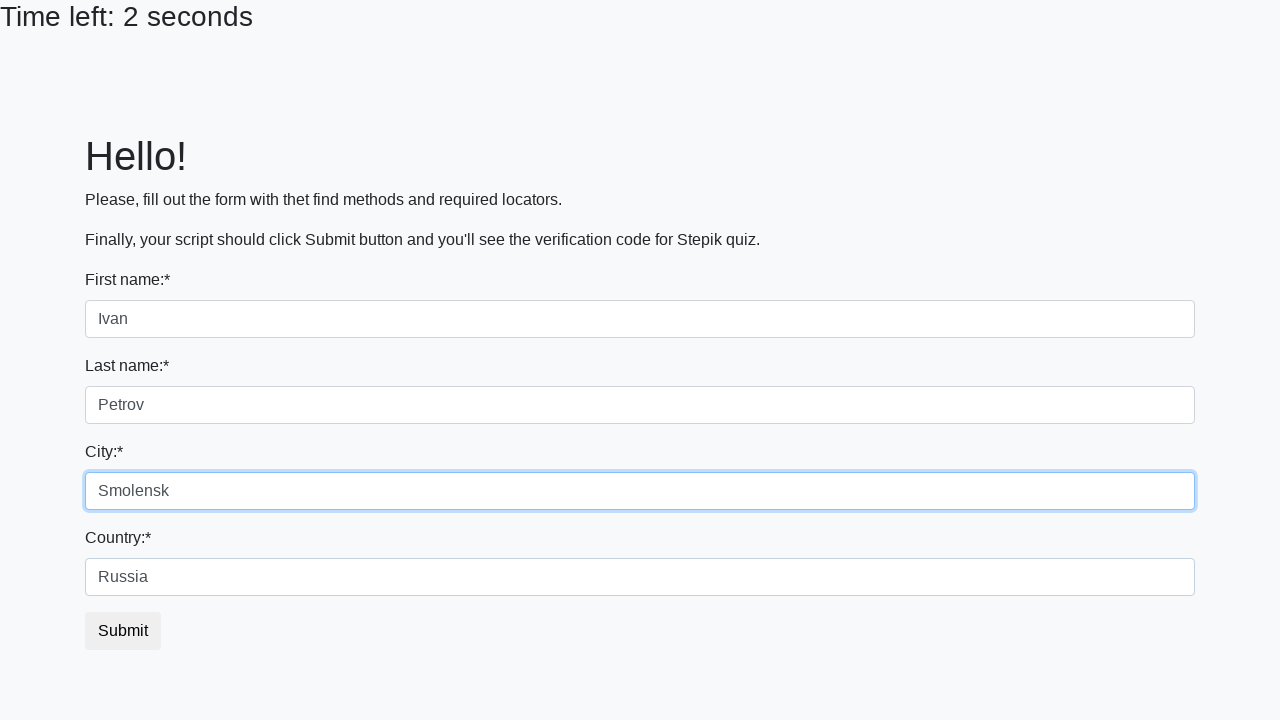

Clicked the form submit button at (123, 631) on button.btn
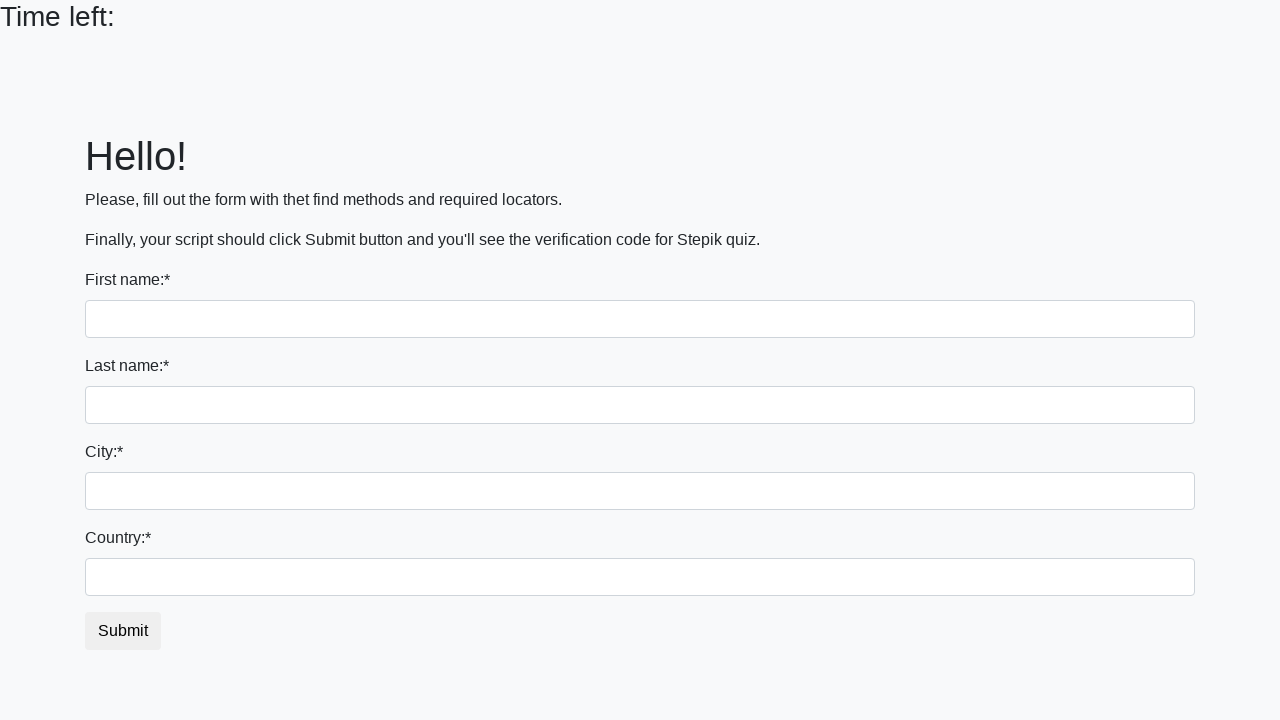

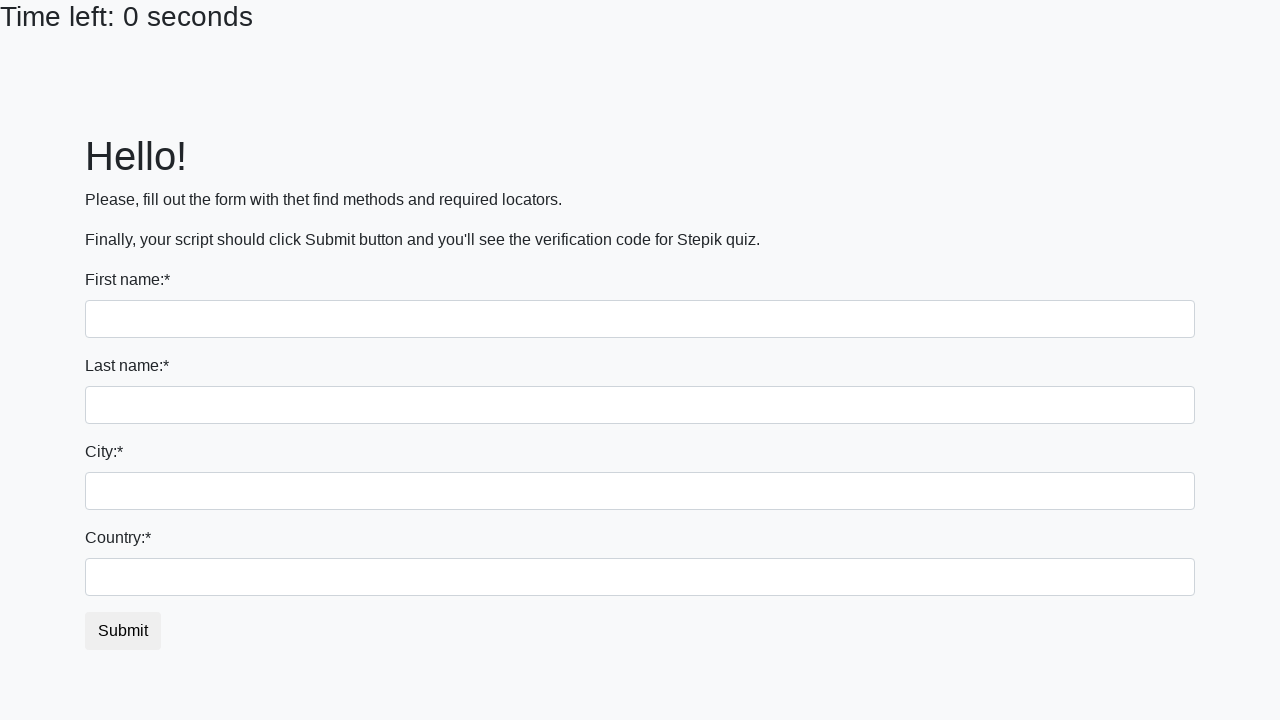